Tests the hobbies checkbox selection on the practice form by navigating to Forms section, opening the Practice Form, and selecting a hobby option (Sports, Reading, or Music).

Starting URL: https://demoqa.com/

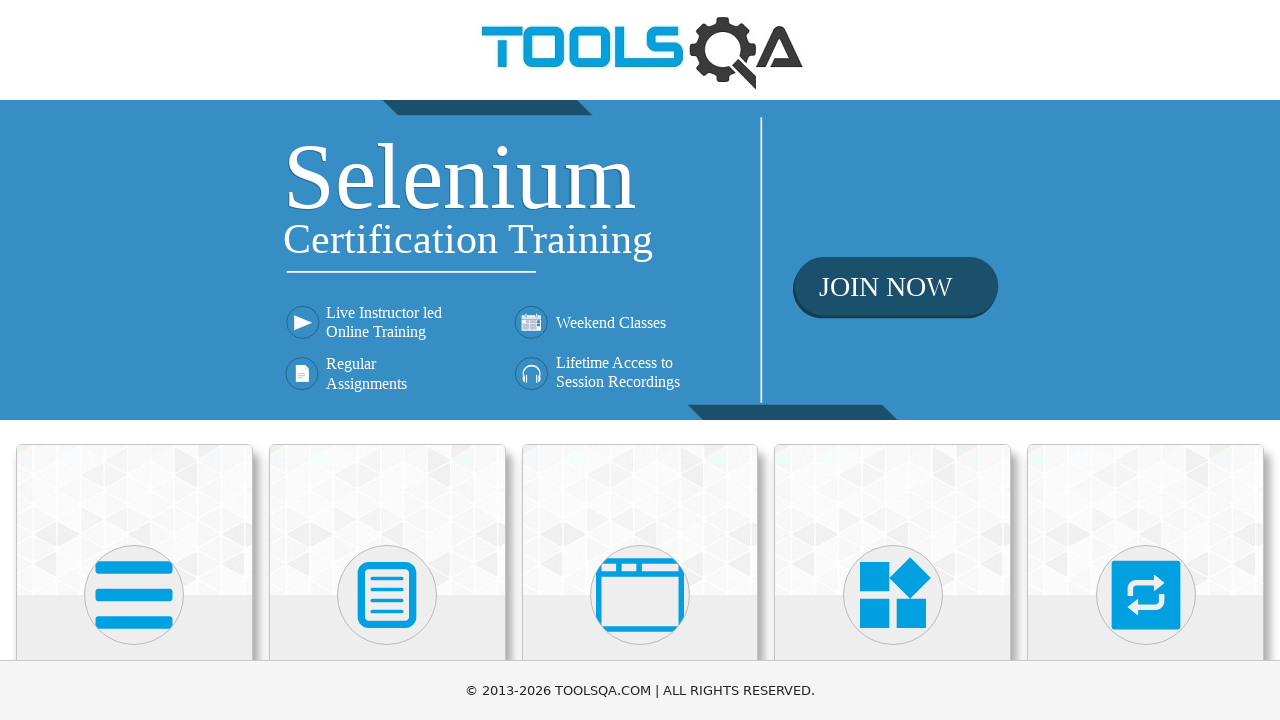

Scrolled down to view Forms section
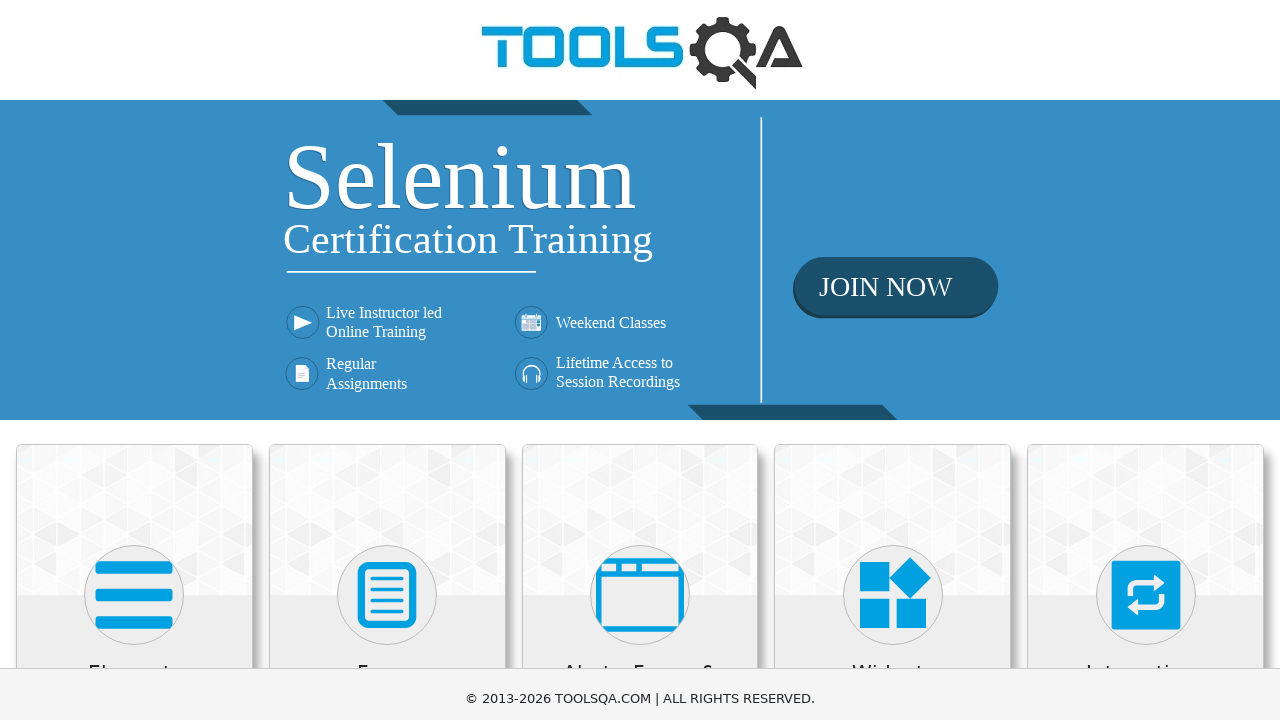

Clicked on Forms category at (387, 173) on xpath=//h5[text()='Forms']
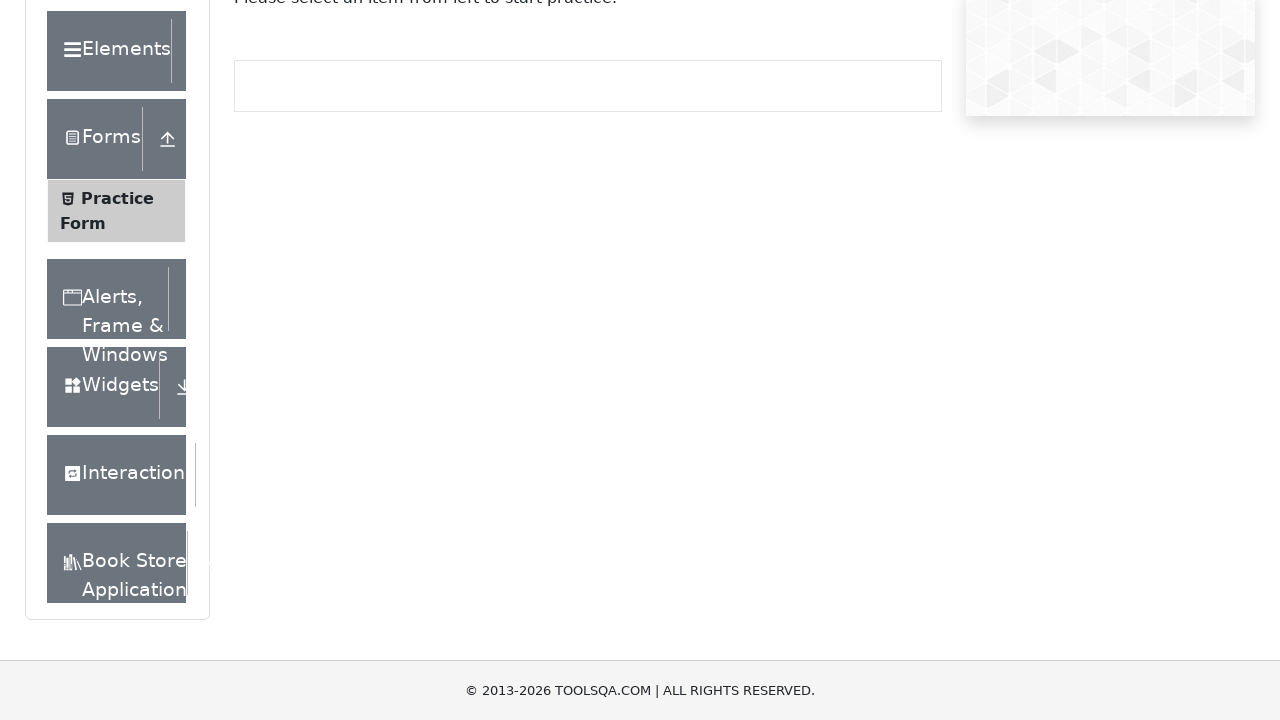

Clicked on Practice Form option at (117, 198) on xpath=//span[text()='Practice Form']
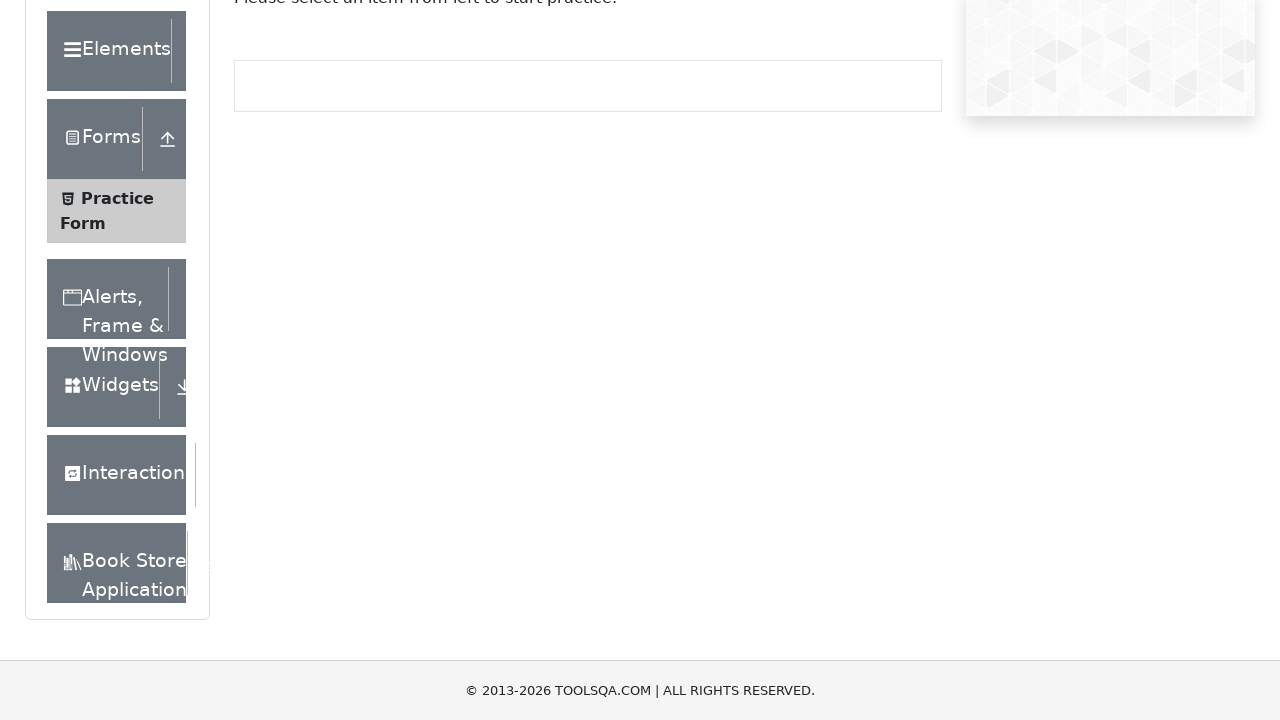

Practice Form loaded successfully
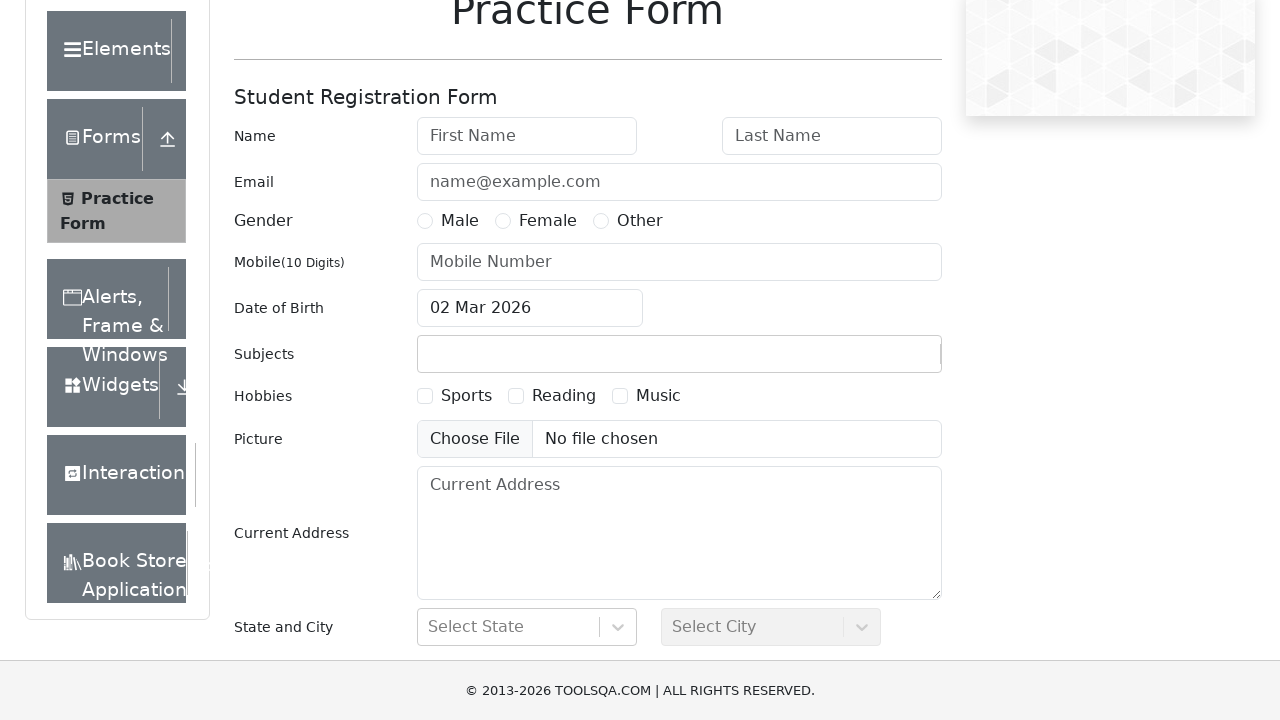

Selected Reading hobby checkbox at (564, 396) on [for='hobbies-checkbox-2']
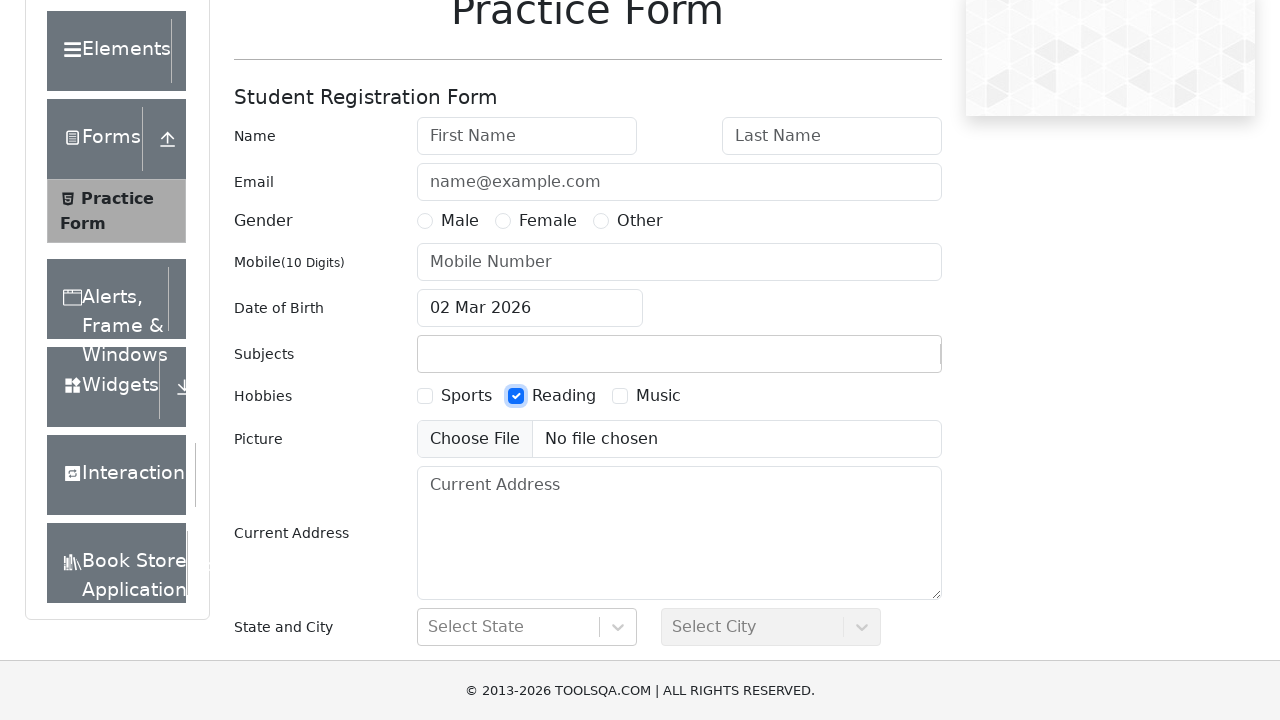

Waited for checkbox selection to complete
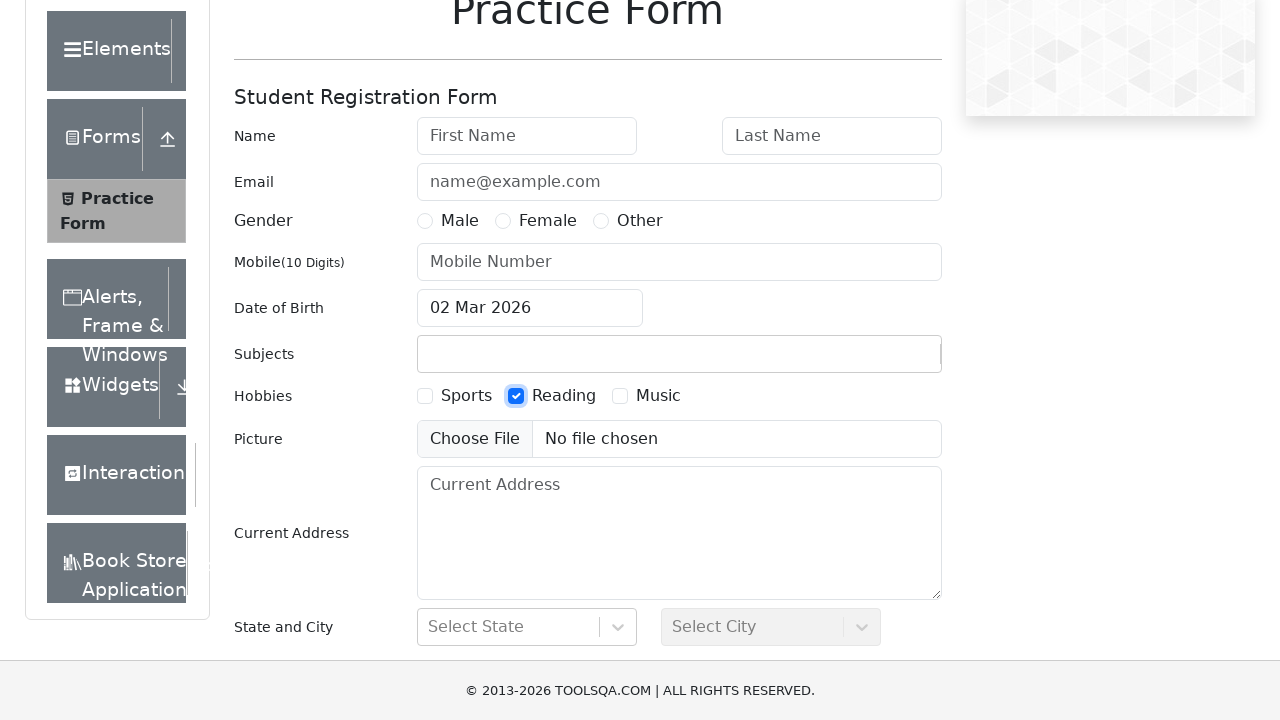

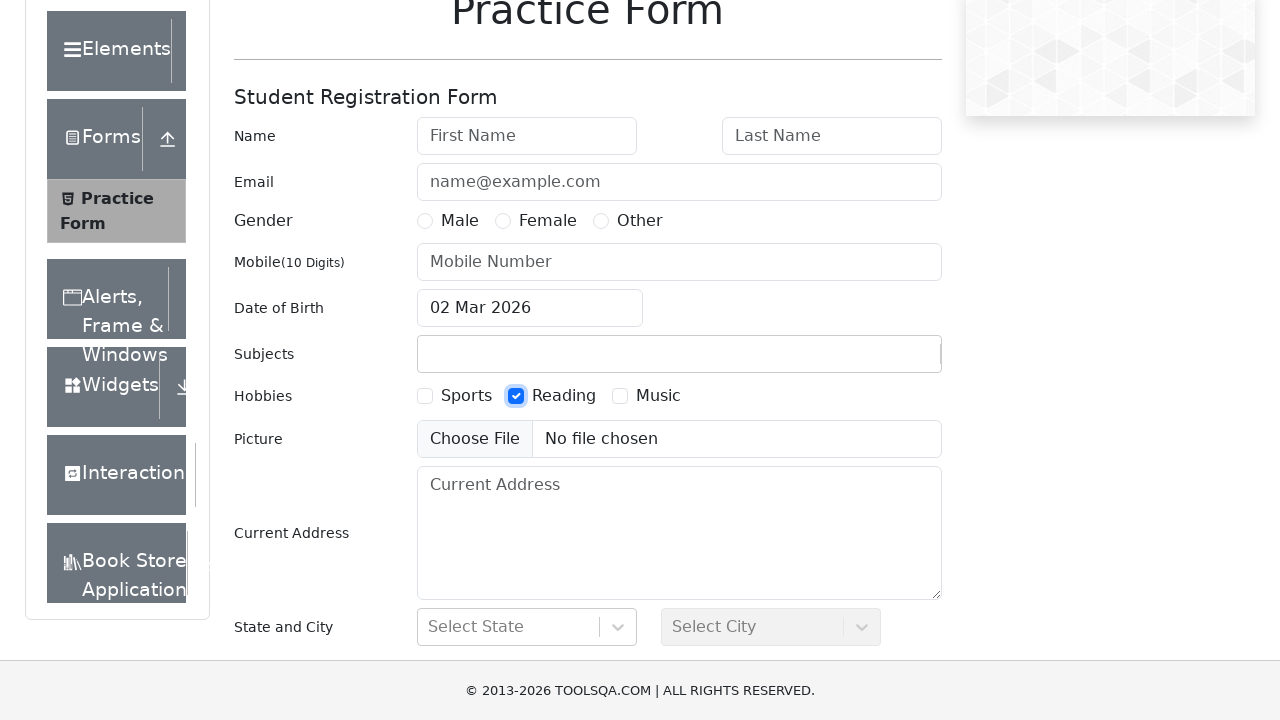